Tests basic browser navigation by visiting GitHub homepage, navigating to a user profile page, verifying the page title contains the username, and navigating back to the previous page.

Starting URL: https://github.com

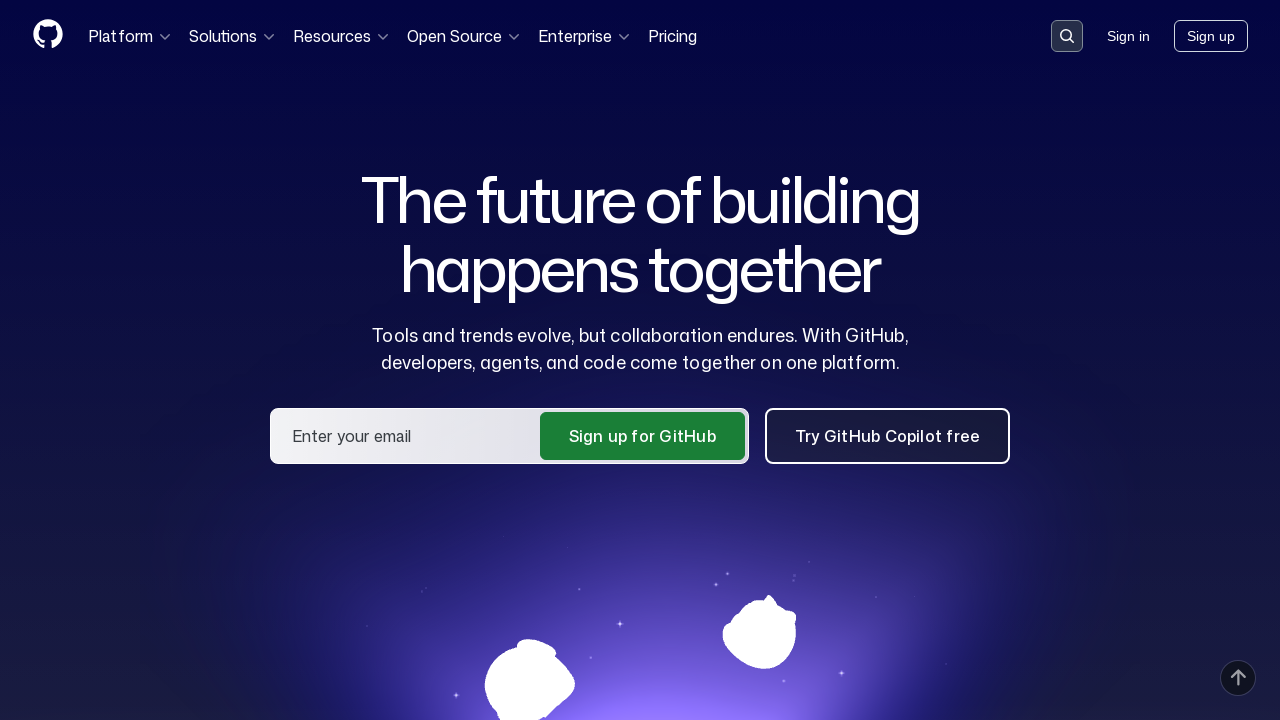

Set viewport size to 1920x1080
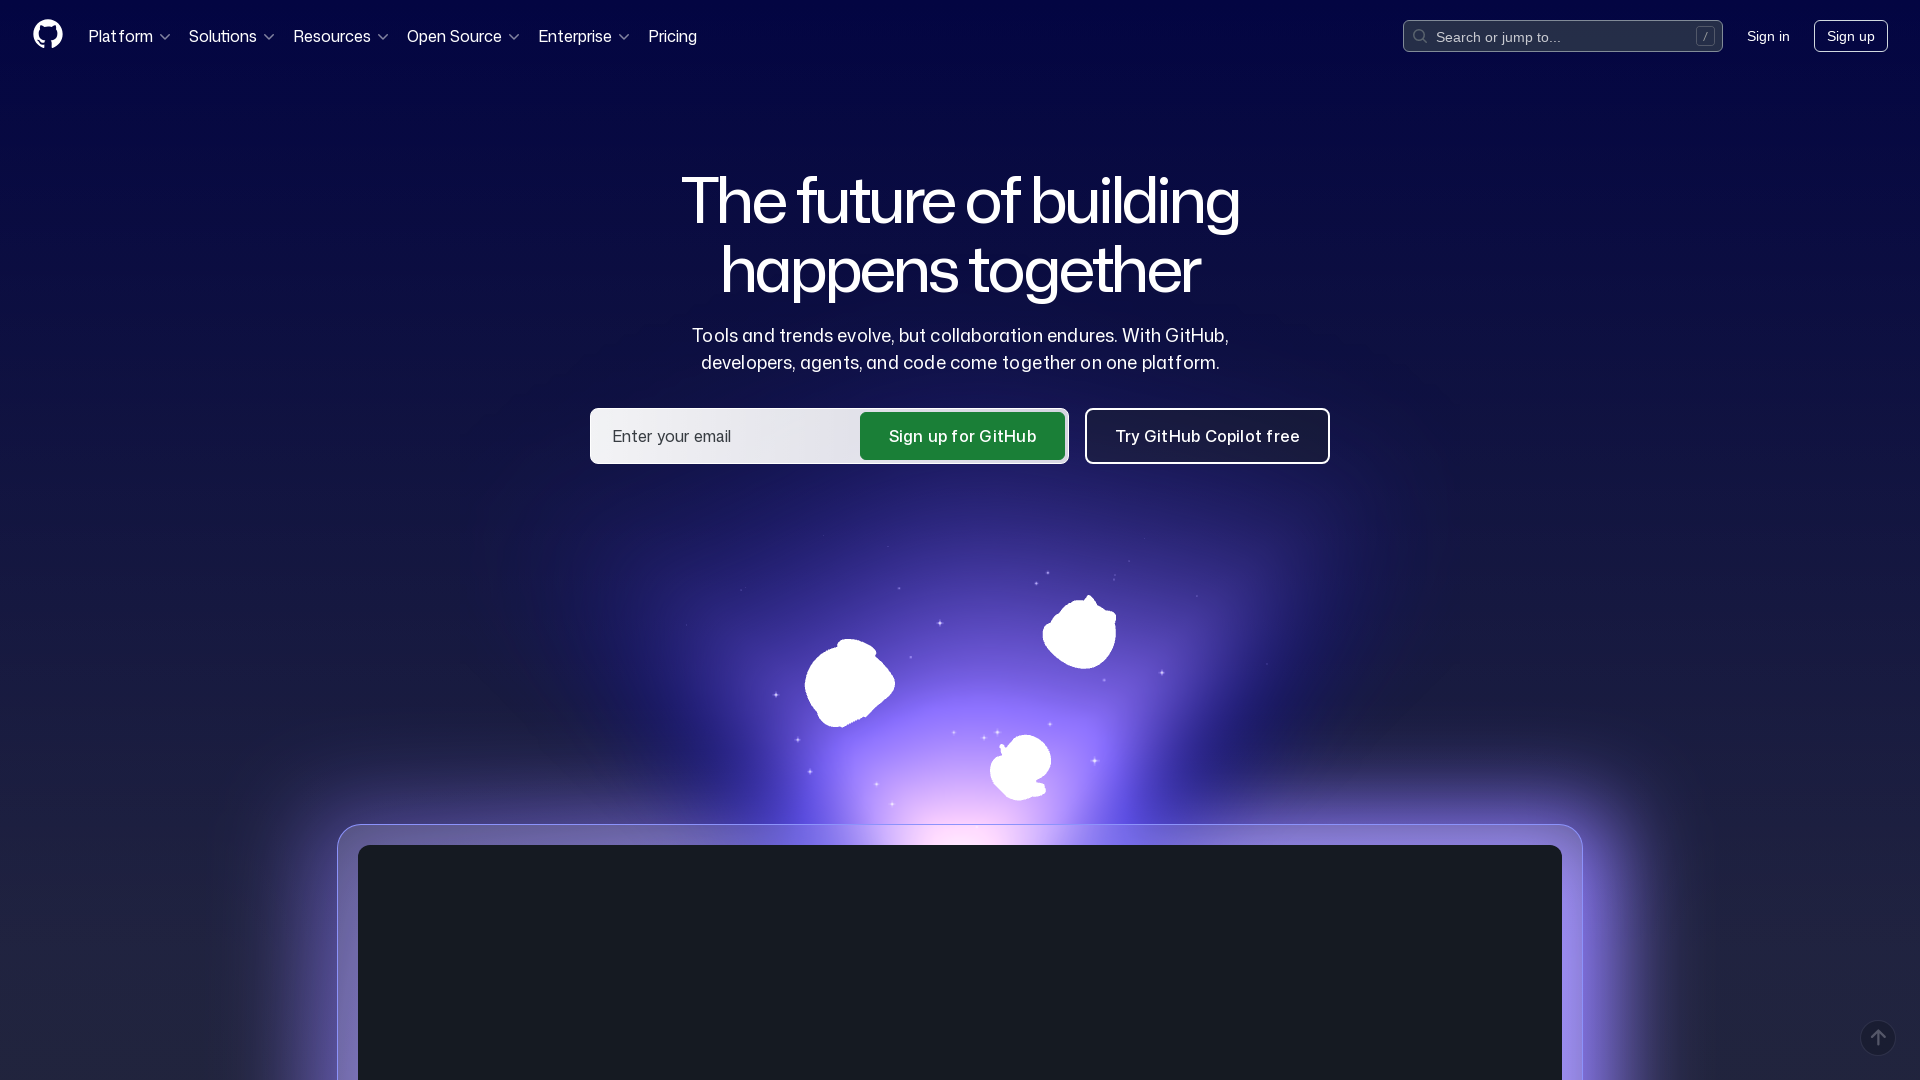

Navigated to GitHub user profile page (MertKuzu)
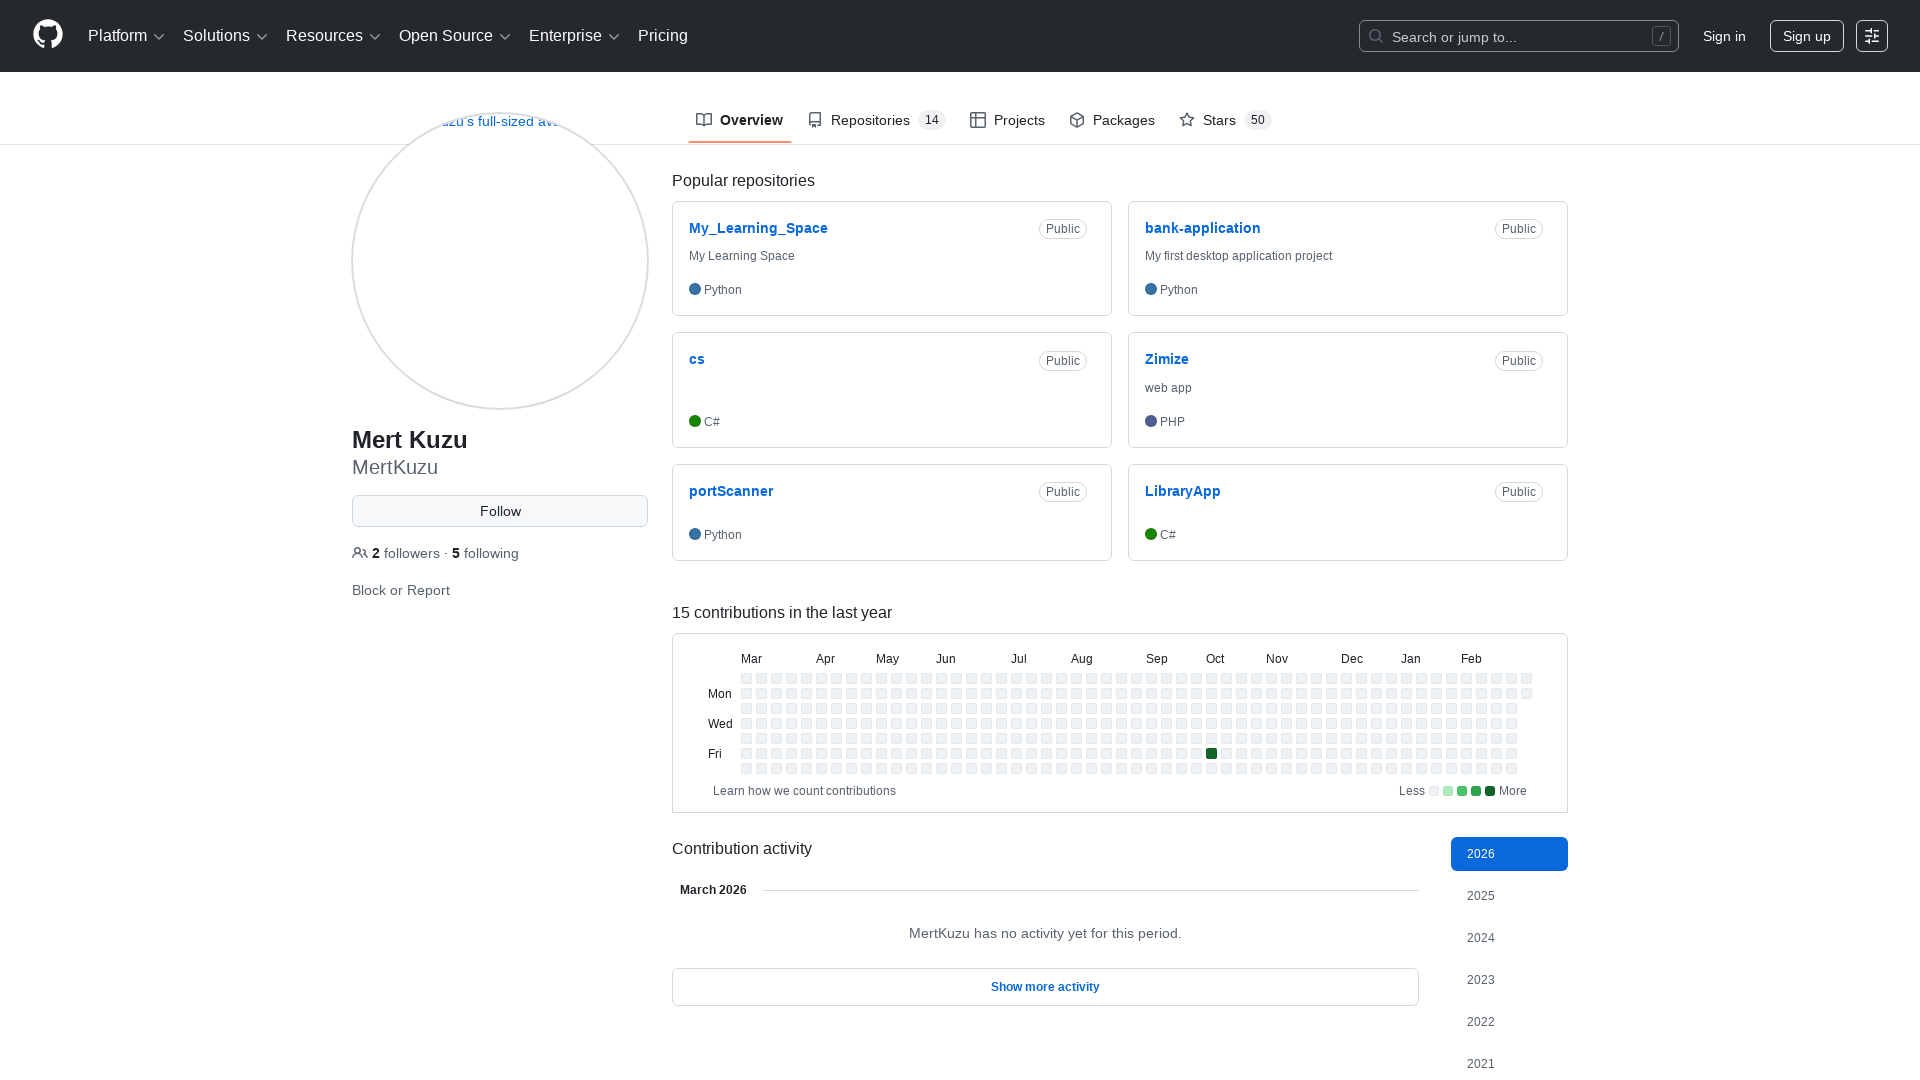

Waited for profile page to load (domcontentloaded)
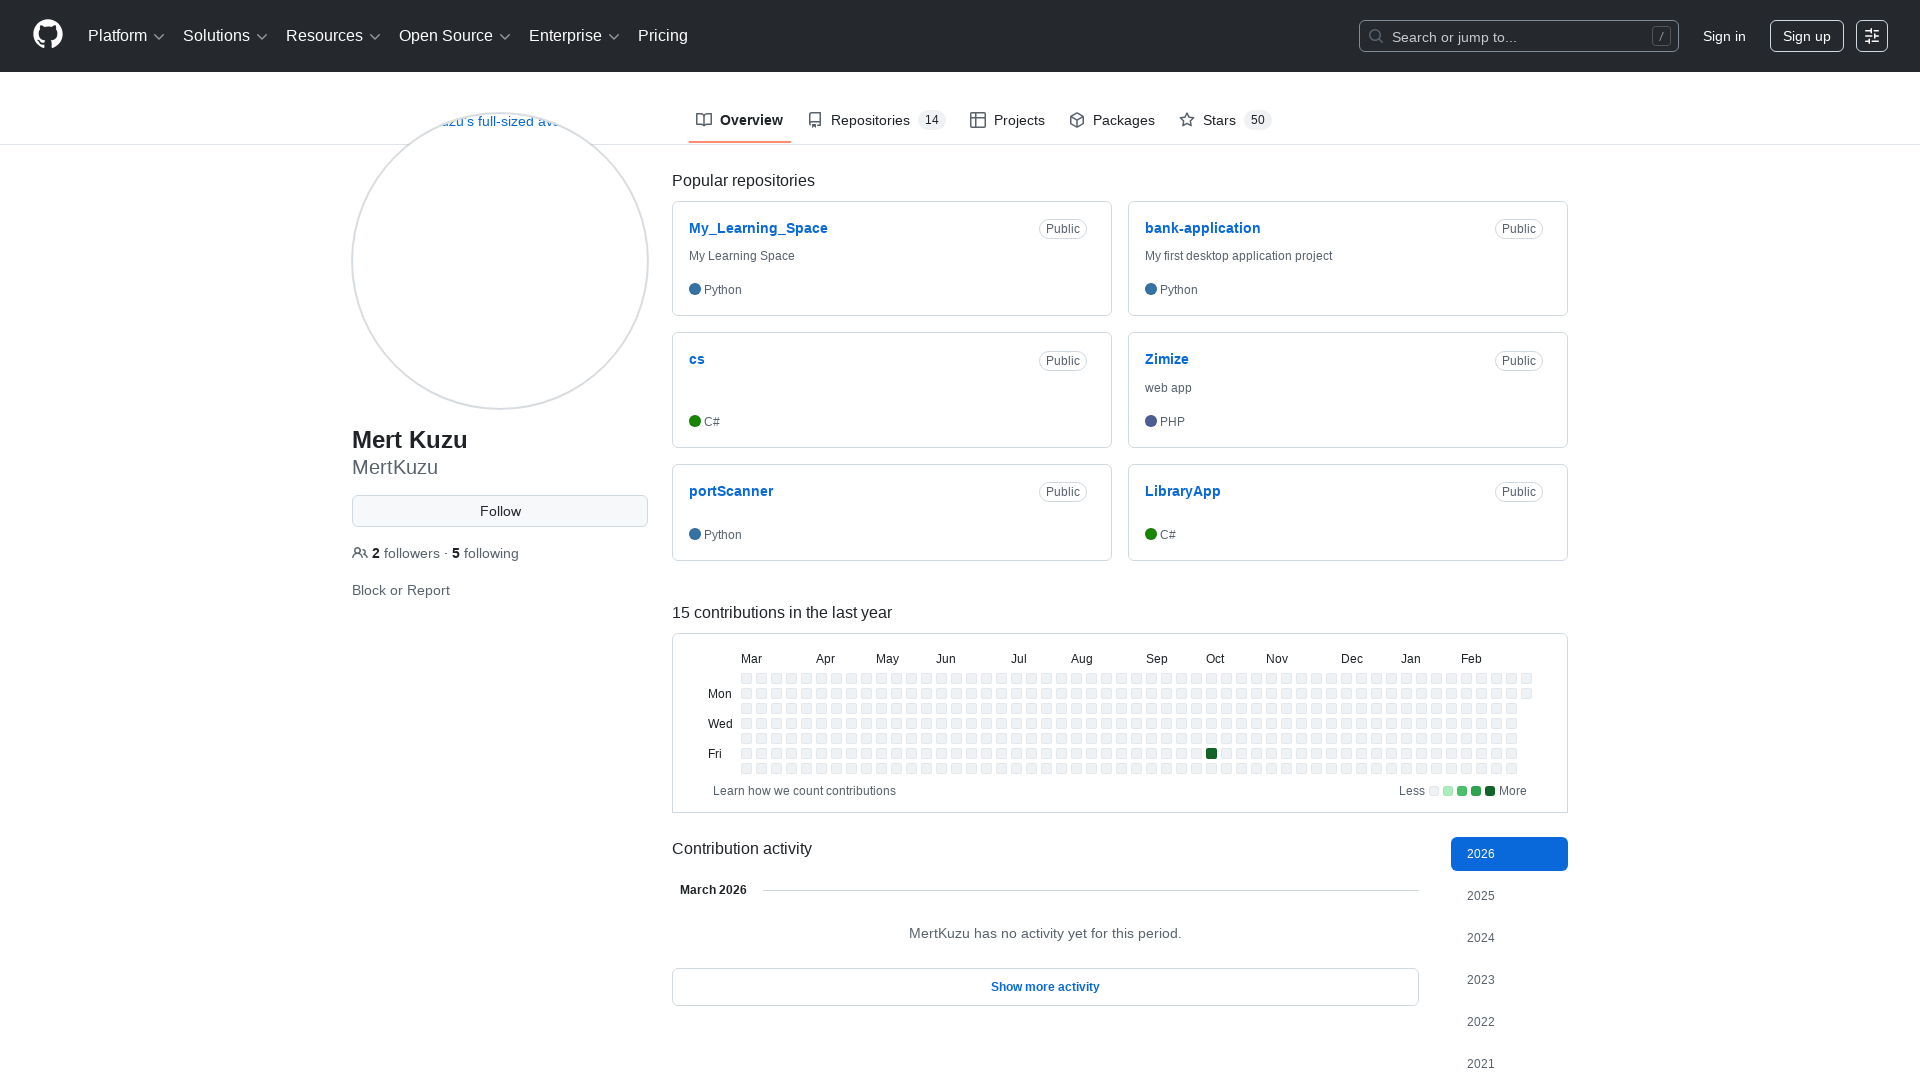

Verified page title contains username 'MertKuzu'
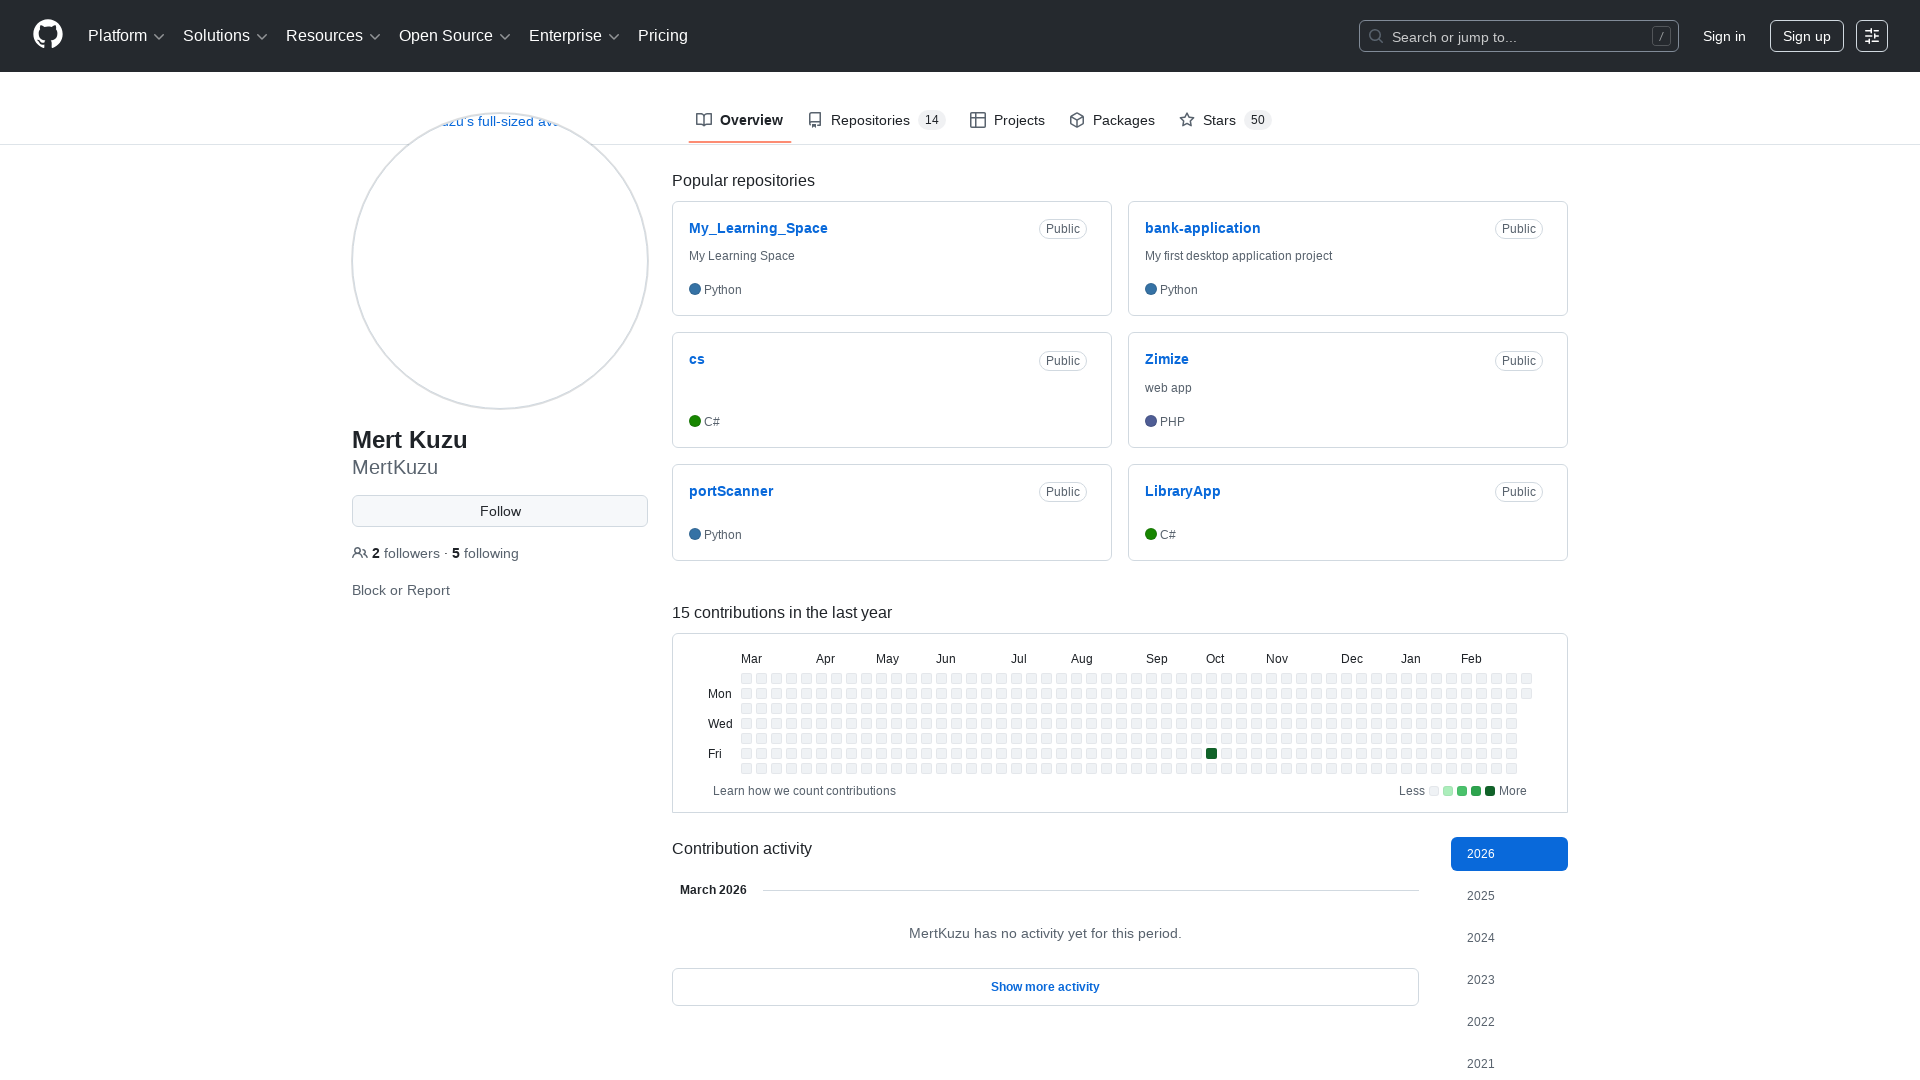

Navigated back to previous page
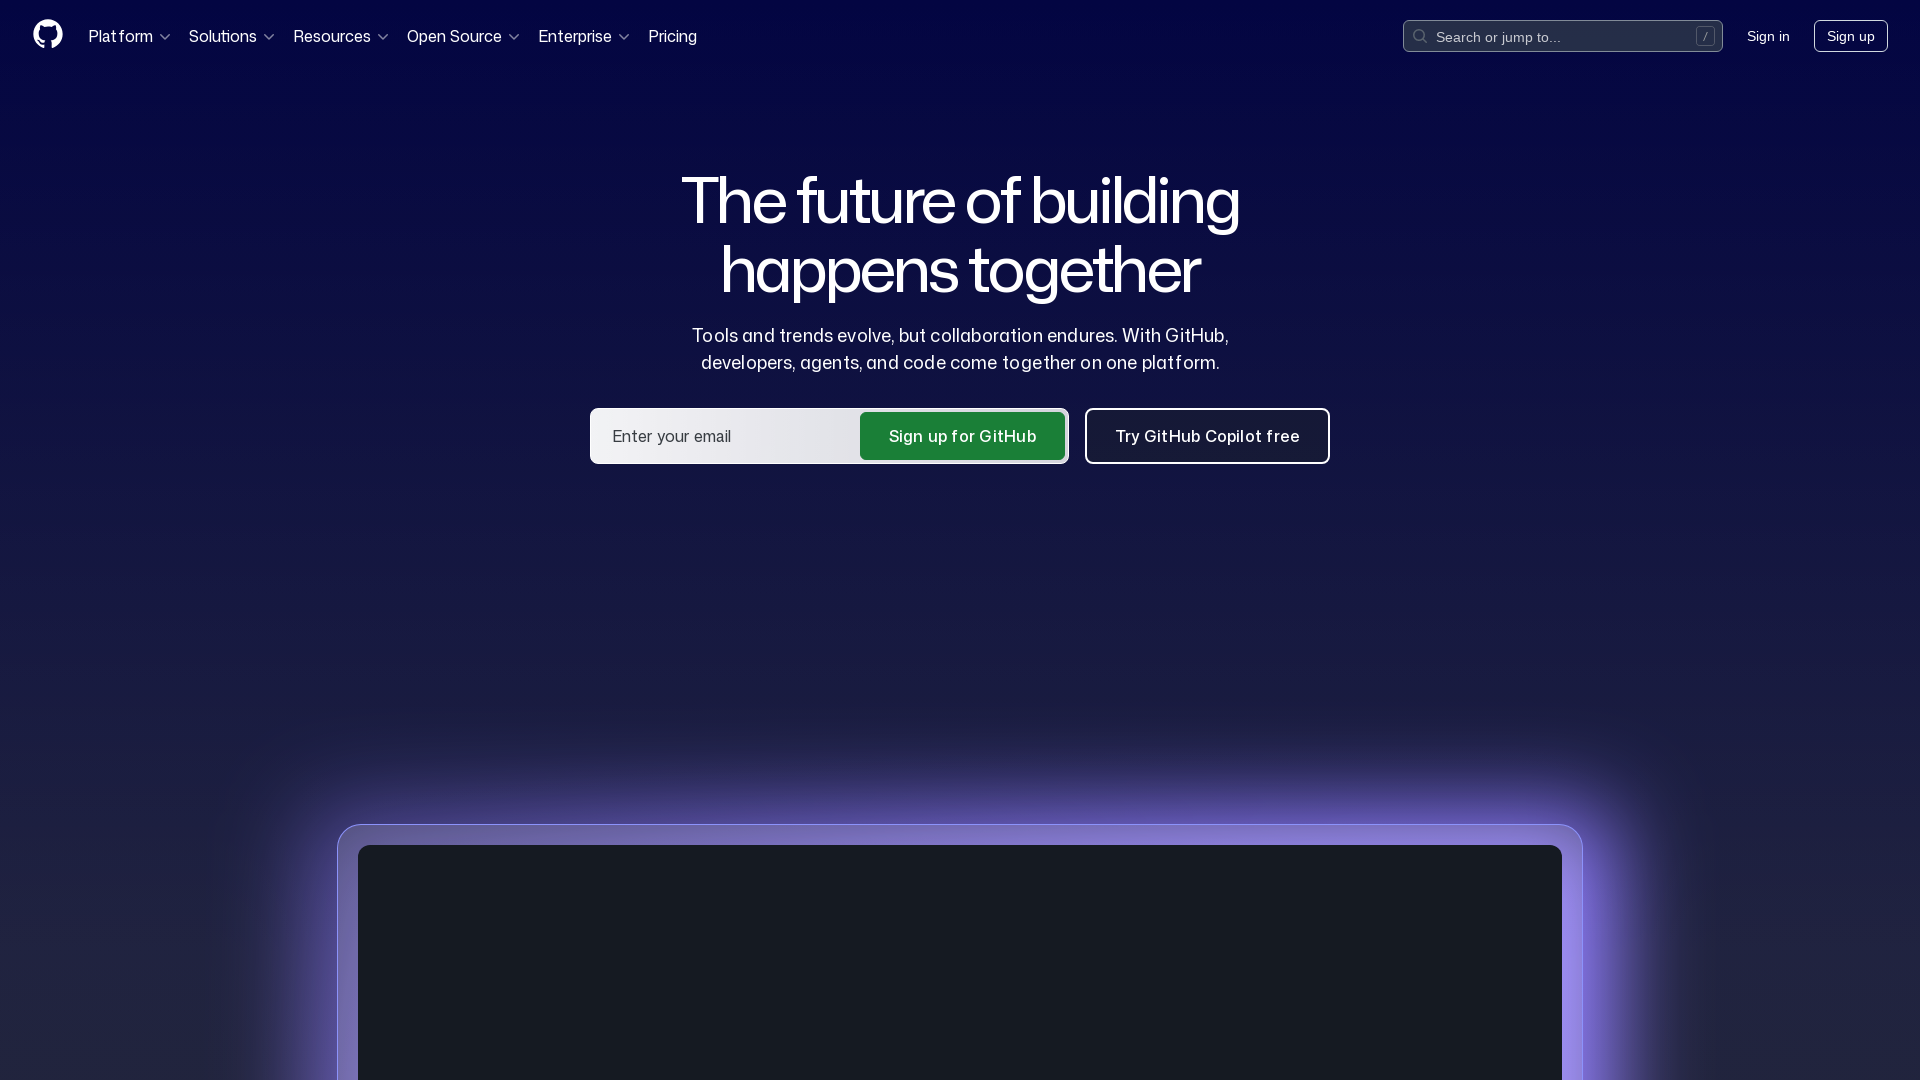

Waited for homepage to load (domcontentloaded)
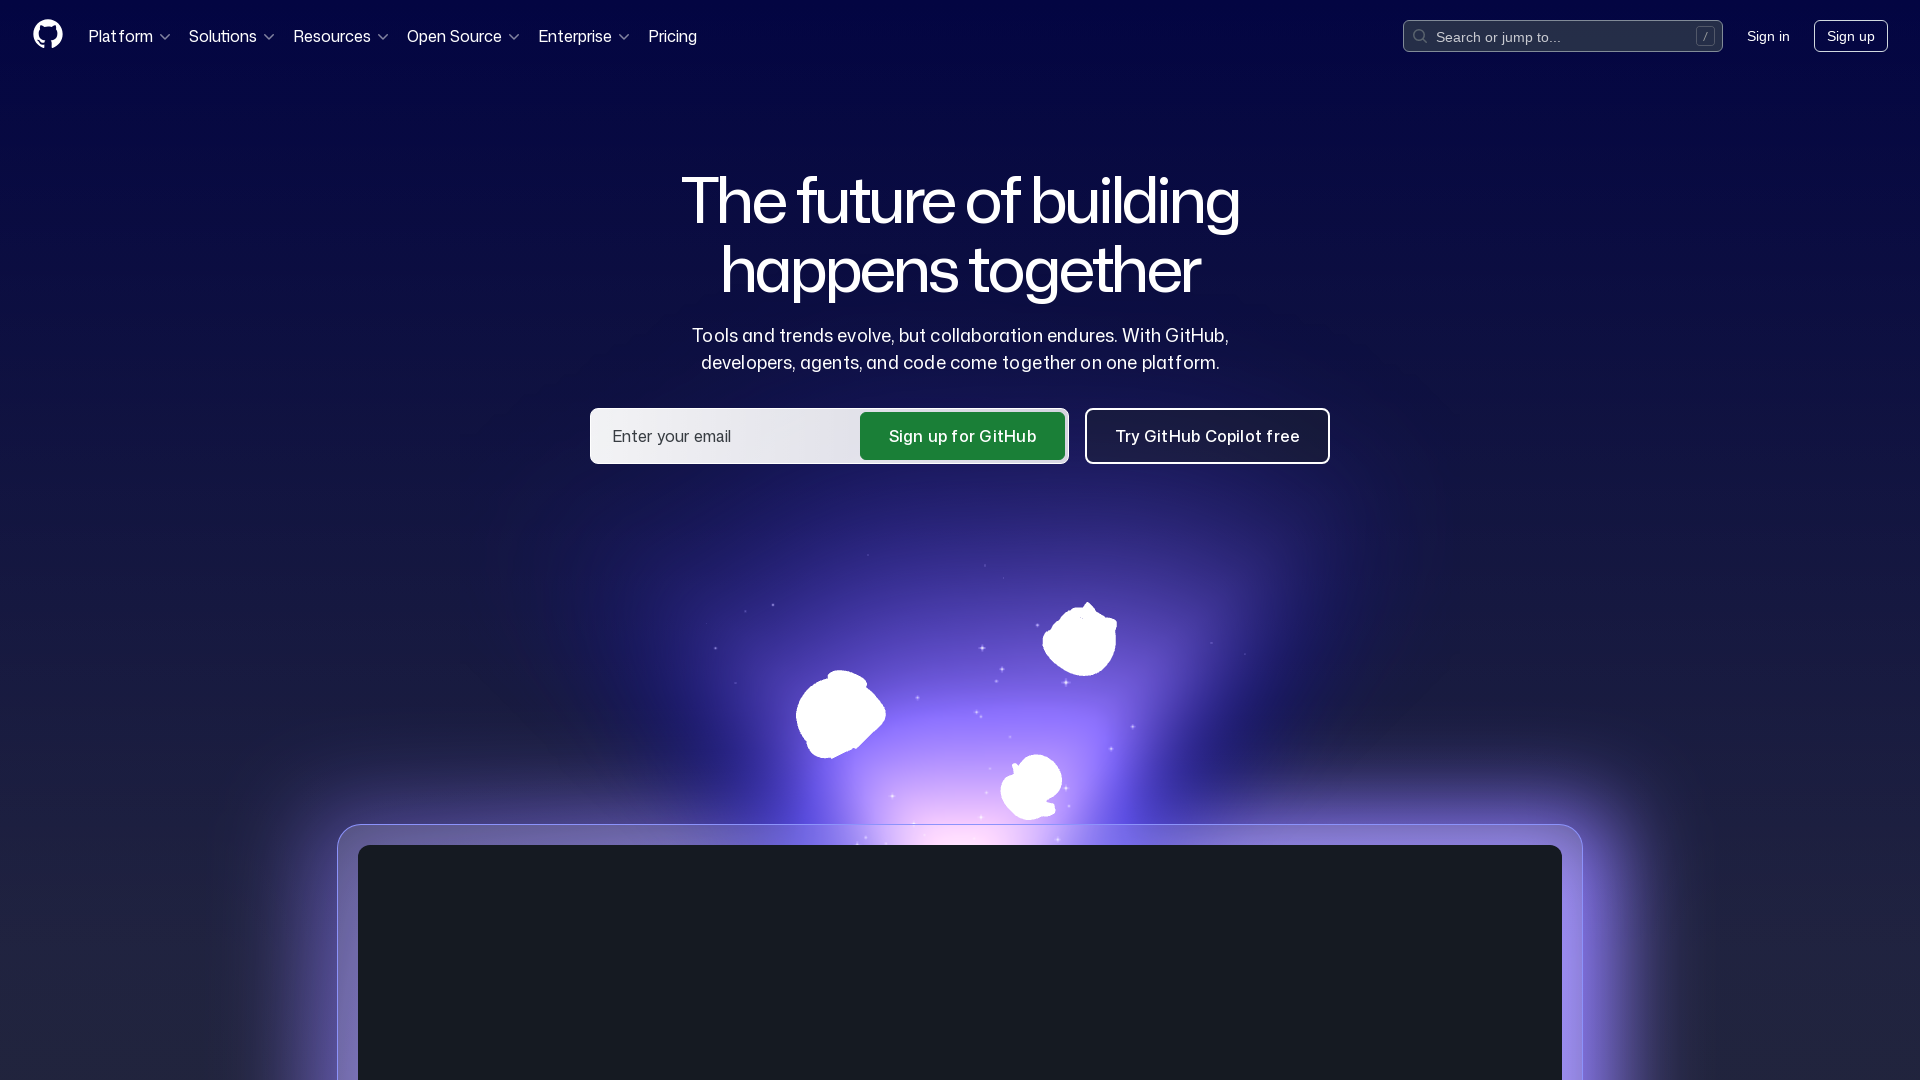

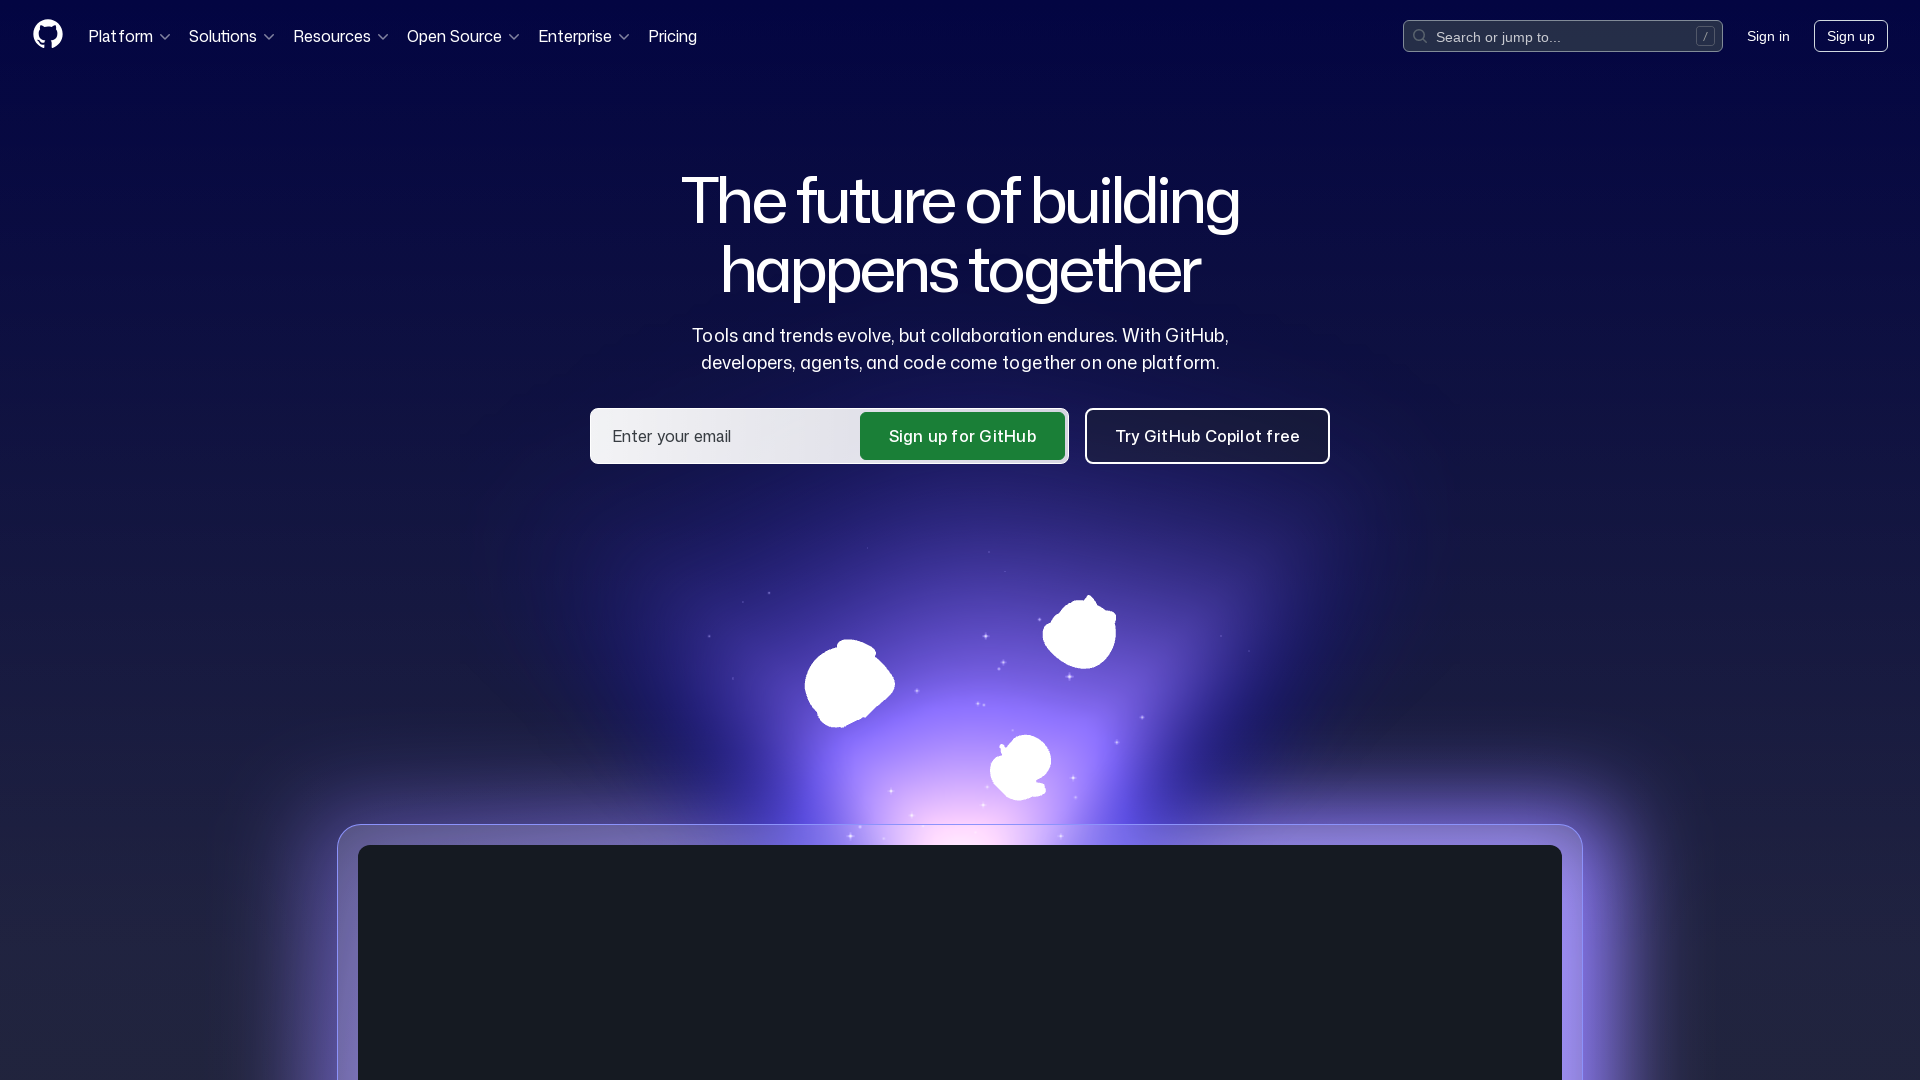